Tests adding a product to cart by navigating to monitors category, selecting a product, and adding it to cart

Starting URL: https://www.demoblaze.com

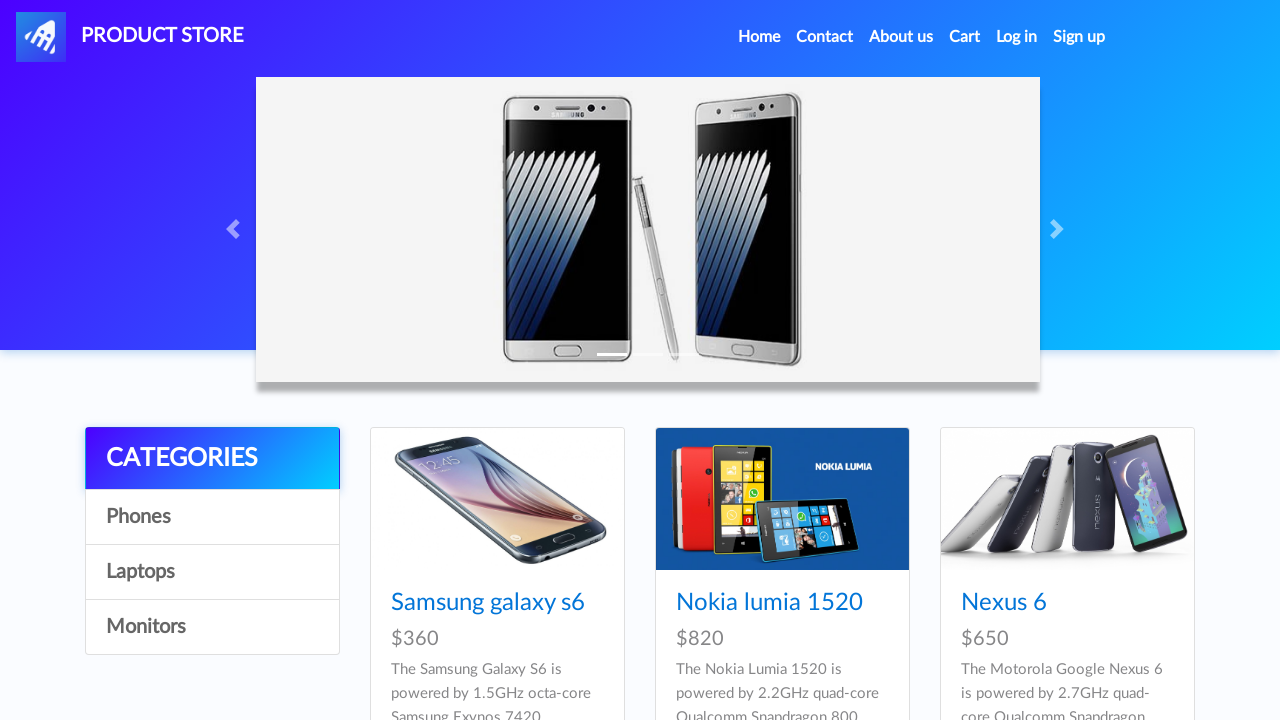

Clicked on Monitors category at (212, 627) on a[onclick="byCat('monitor')"]
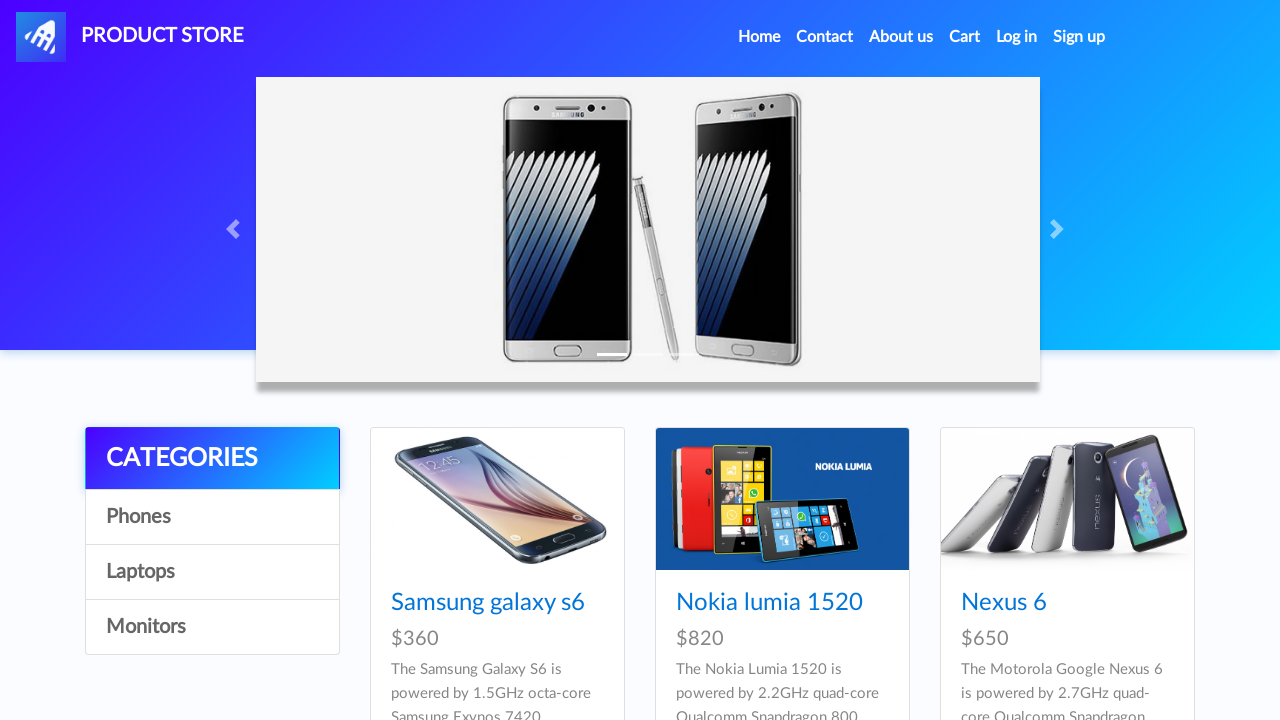

Products loaded in Monitors category
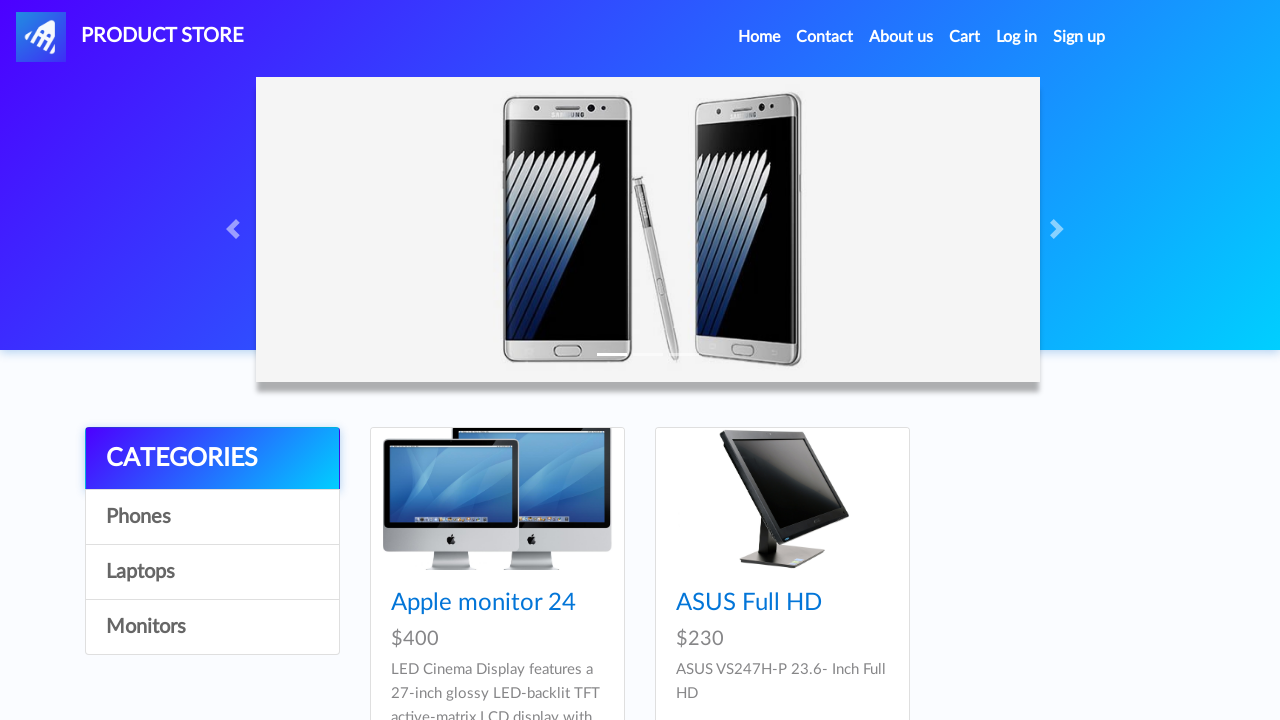

Clicked on Apple monitor 24 product at (484, 603) on text=Apple monitor 24
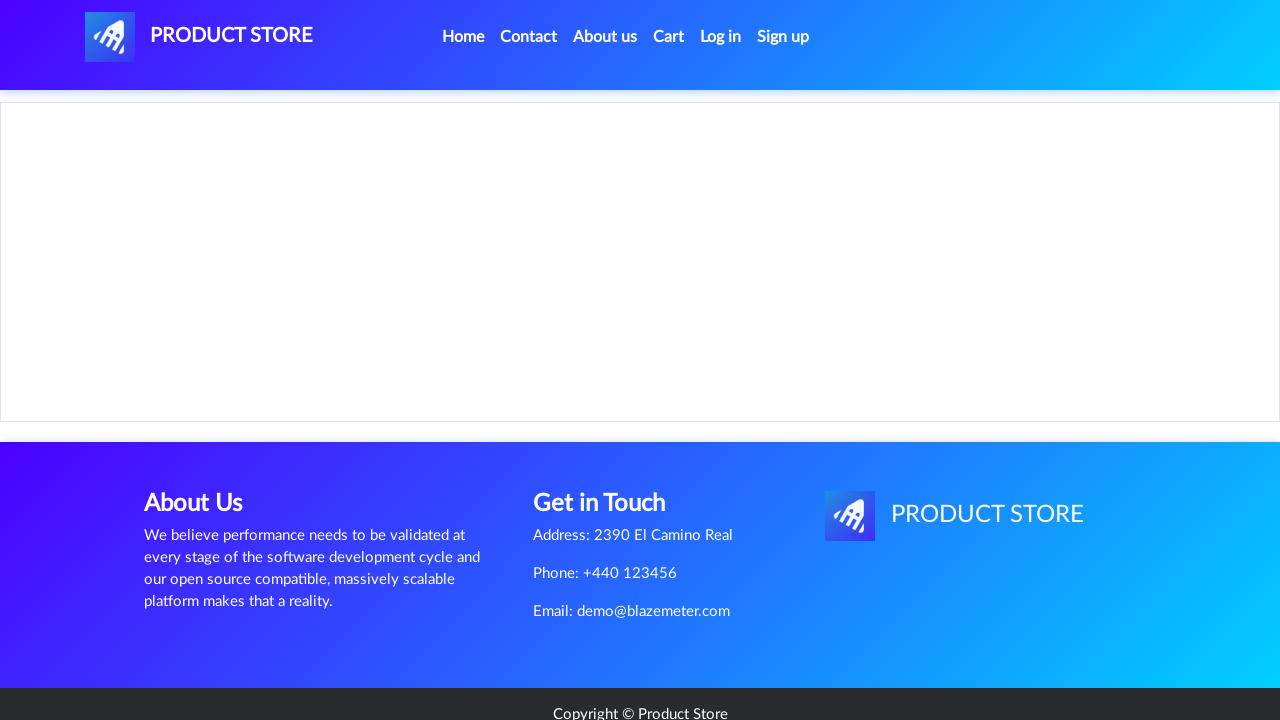

Product detail page loaded
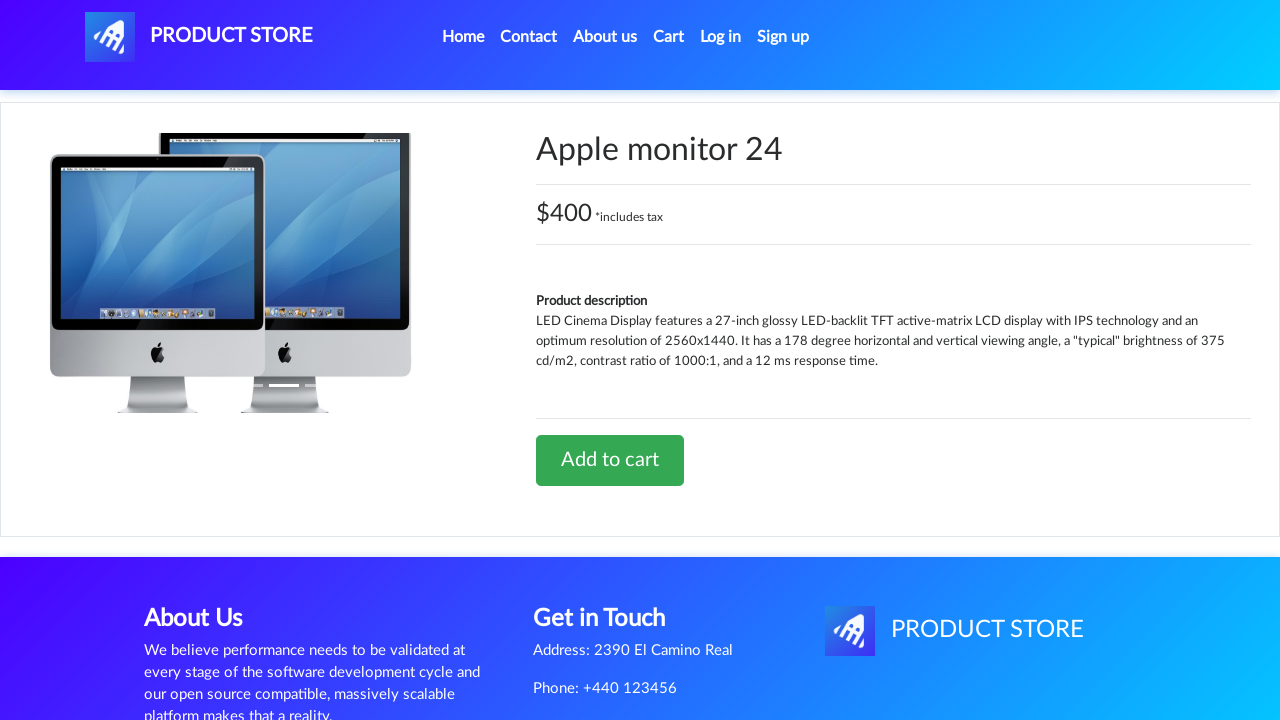

Clicked Add to cart button at (610, 460) on a.btn-success
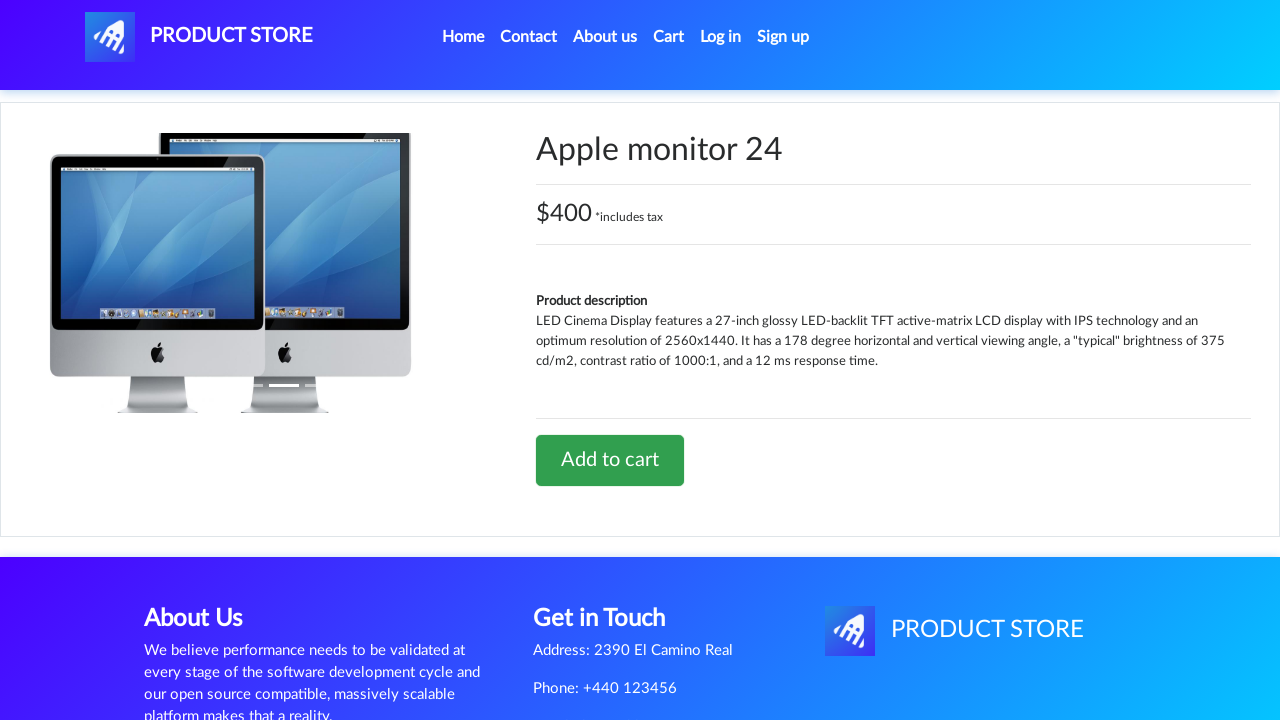

Accepted product added to cart confirmation alert
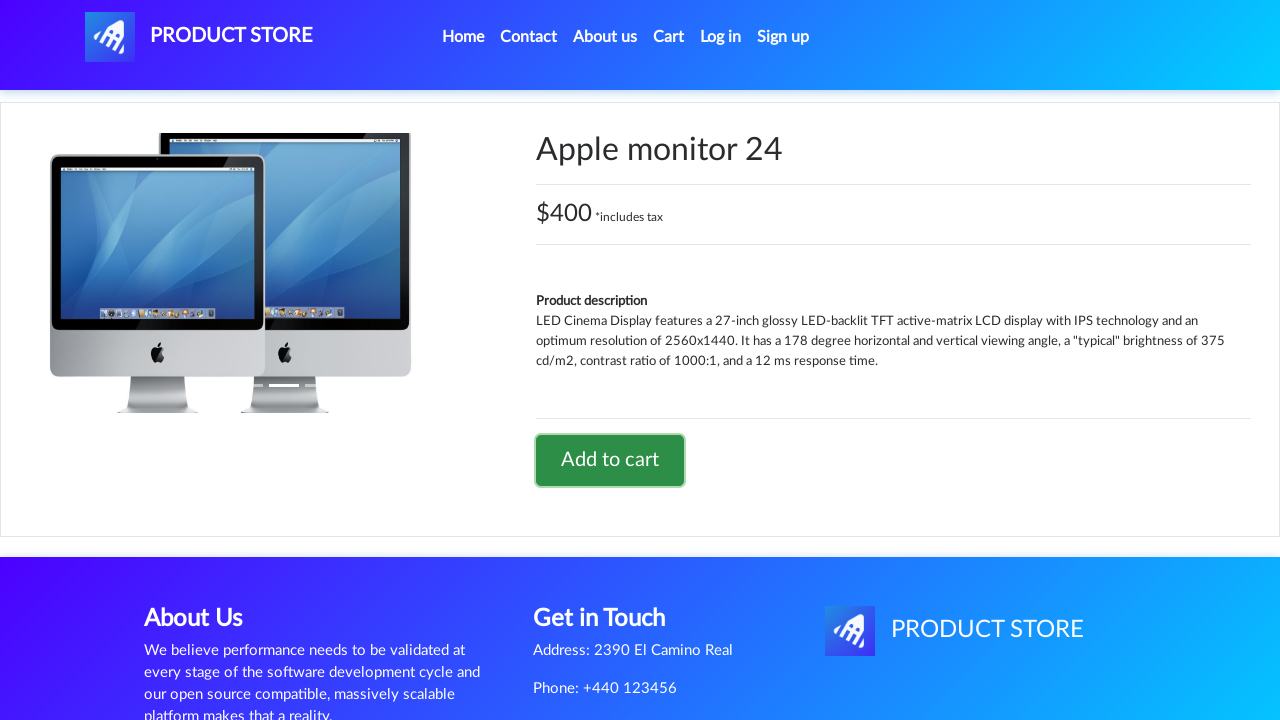

Navigated to shopping cart at (669, 37) on a#cartur
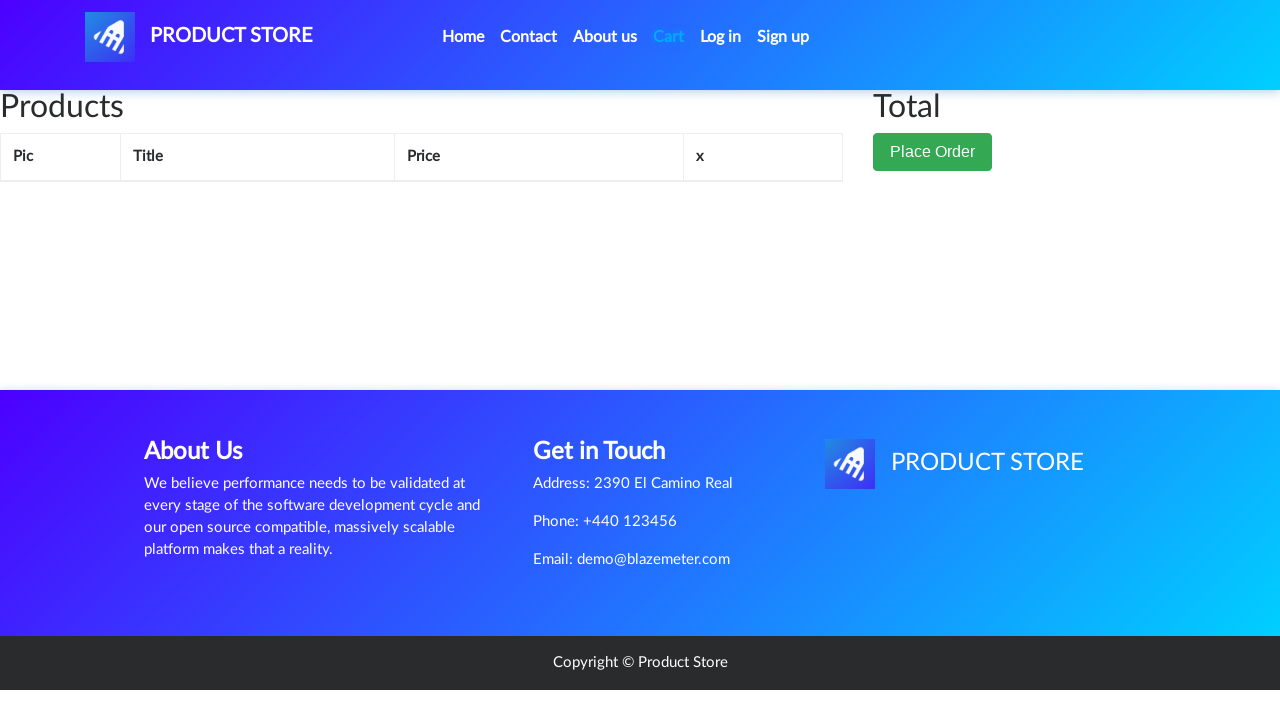

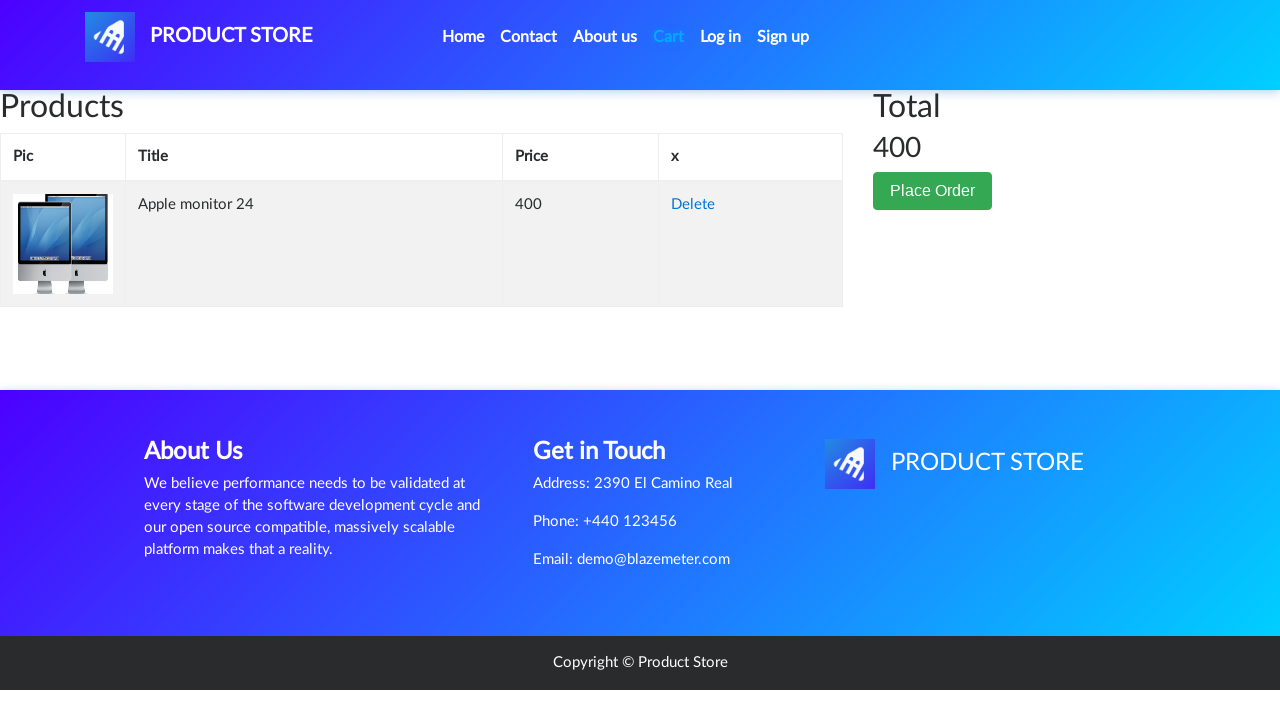